Tests the jQuery UI Resizable feature by navigating to the Resizable demo page, switching to the iframe, and dragging the resize handle to verify the element can be resized.

Starting URL: https://jqueryui.com/

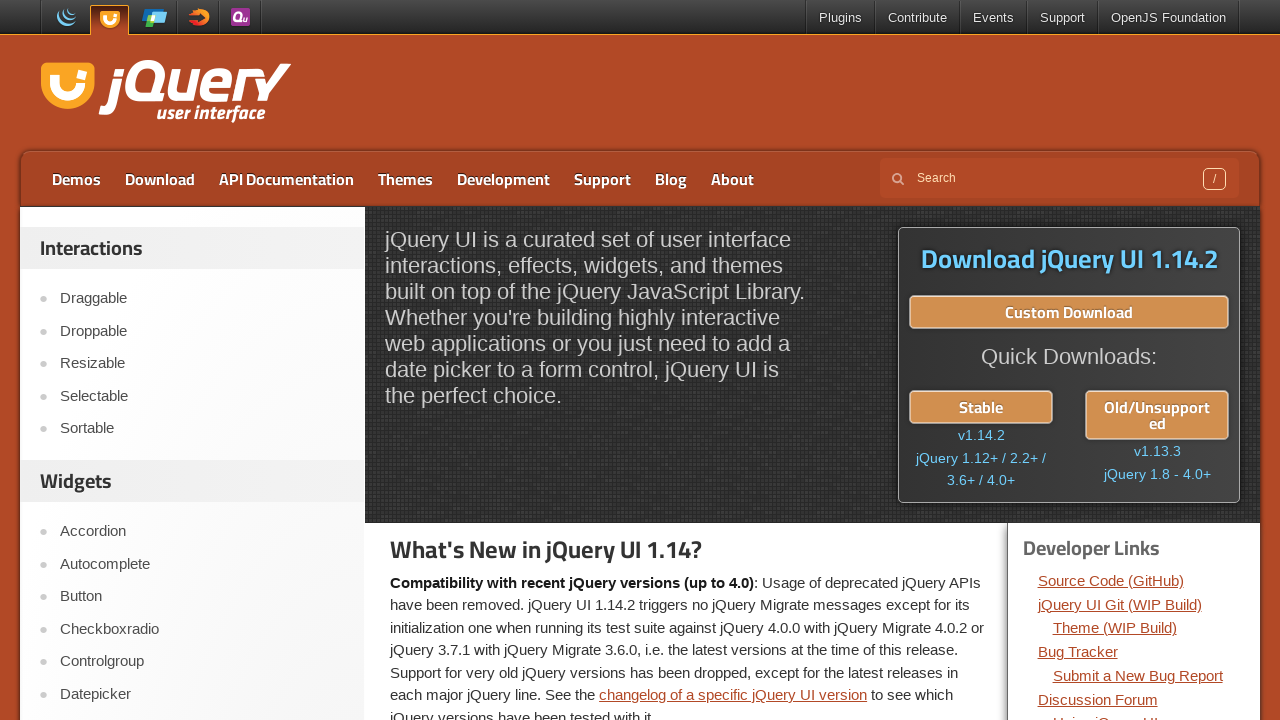

Clicked on Resizable link at (202, 364) on text=Resizable
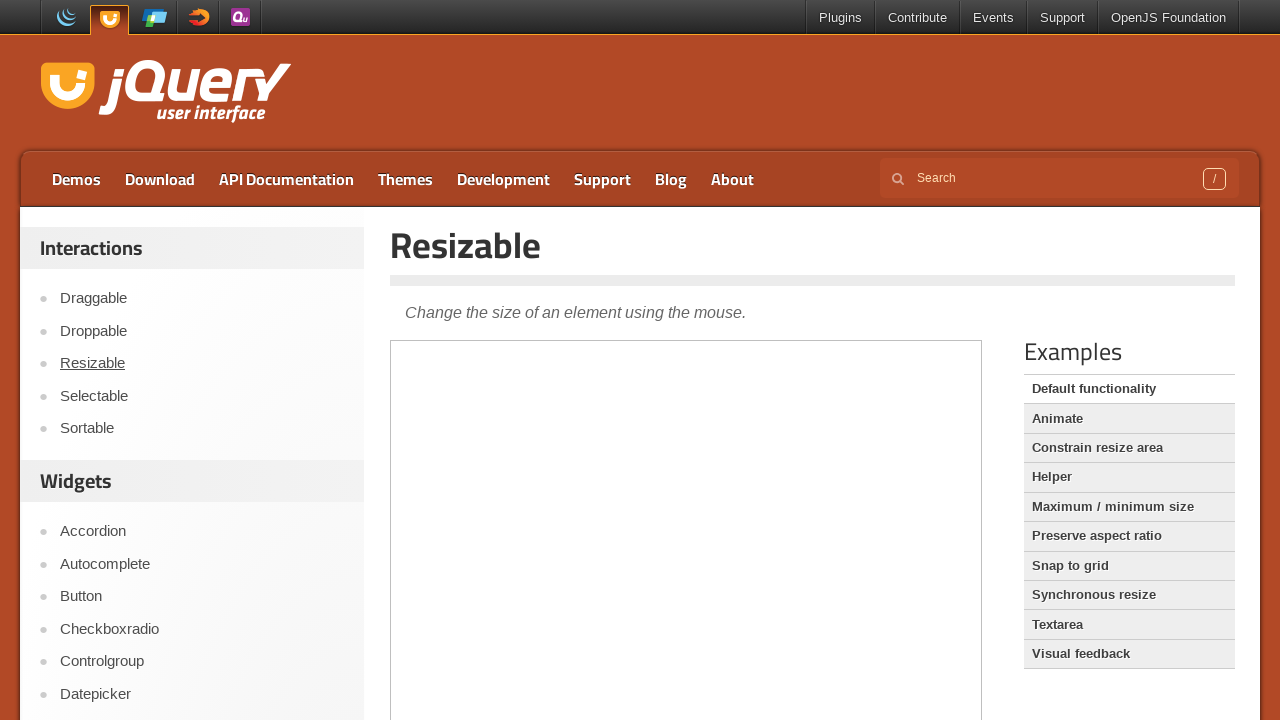

Waited for demo iframe to load
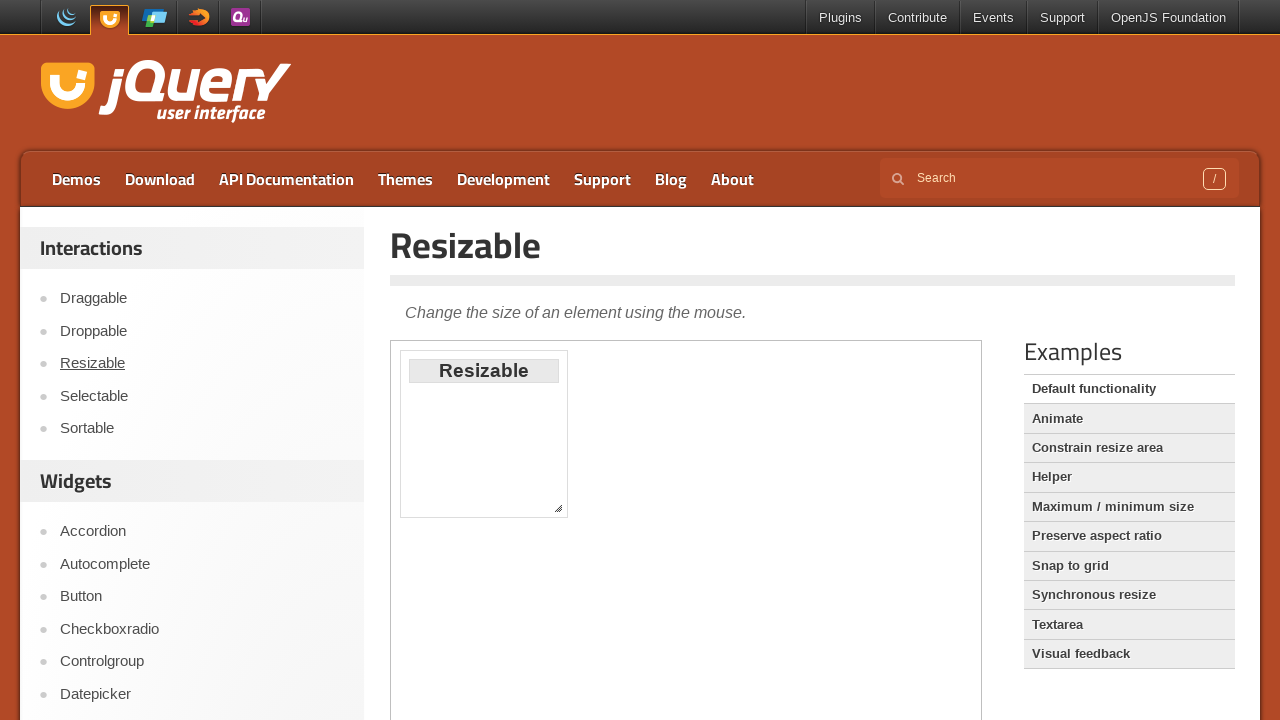

Scrolled down 300 pixels
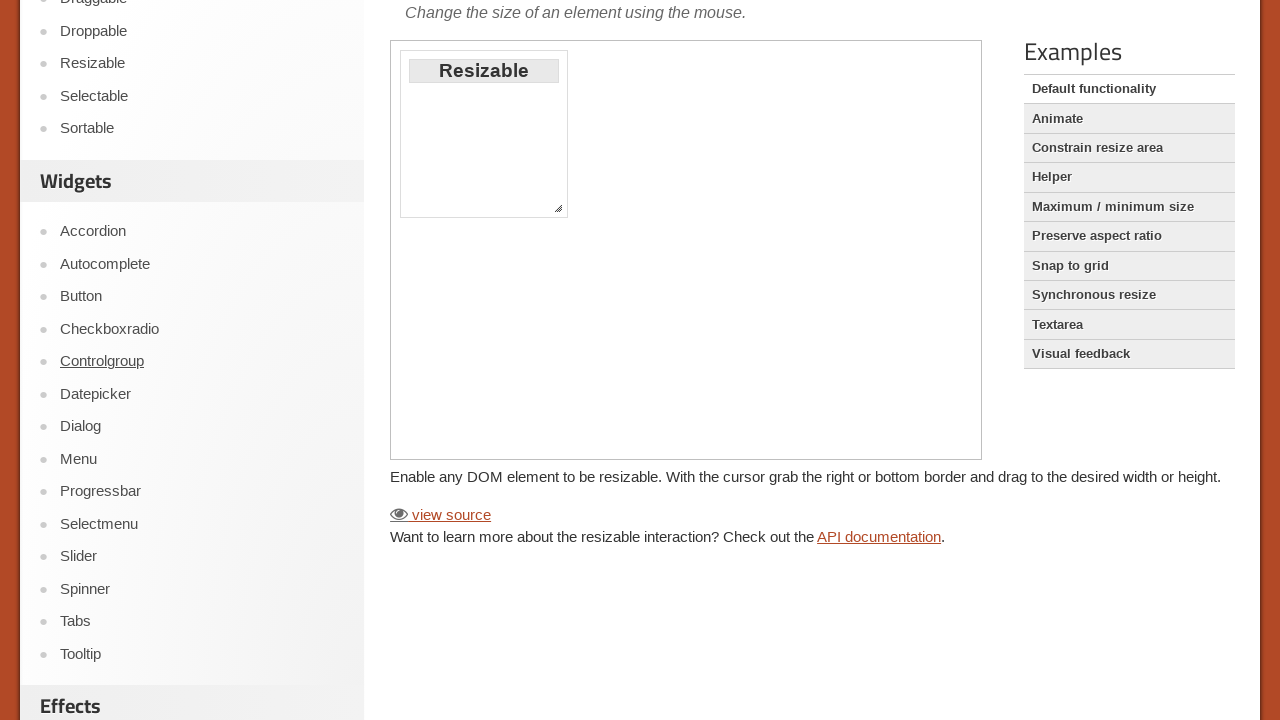

Located demo iframe for resizable element
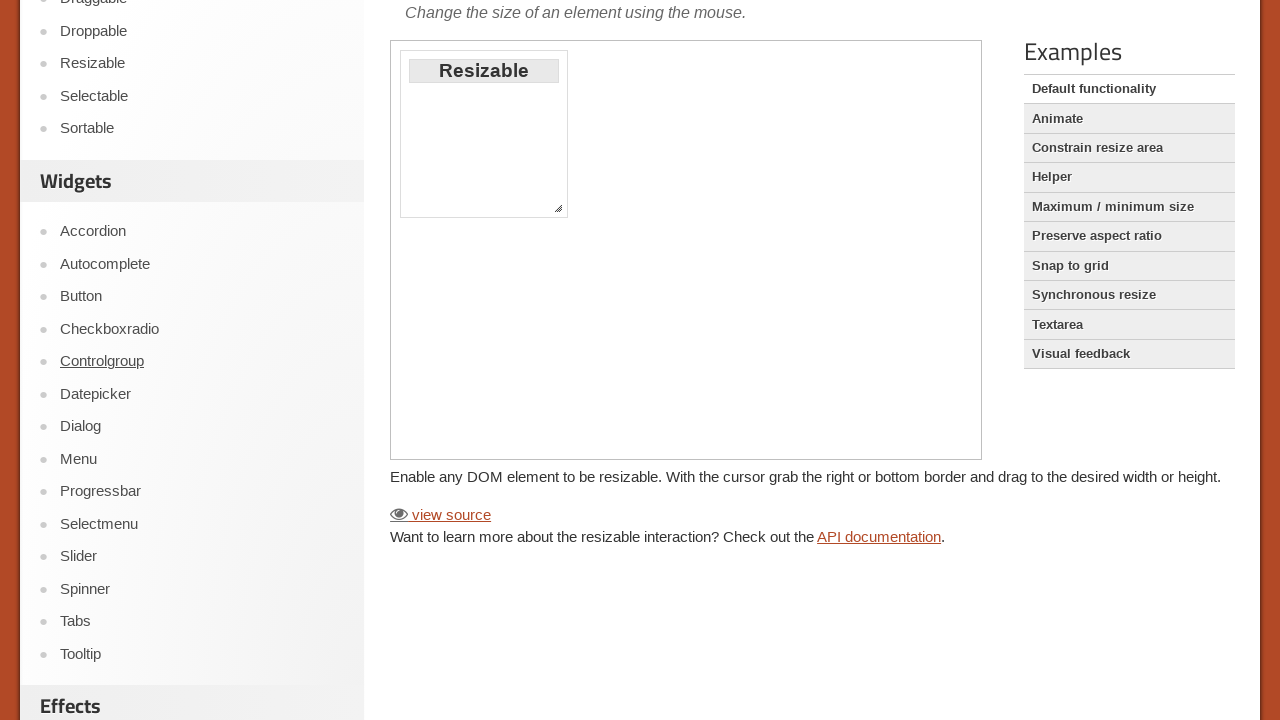

Located resize handle element
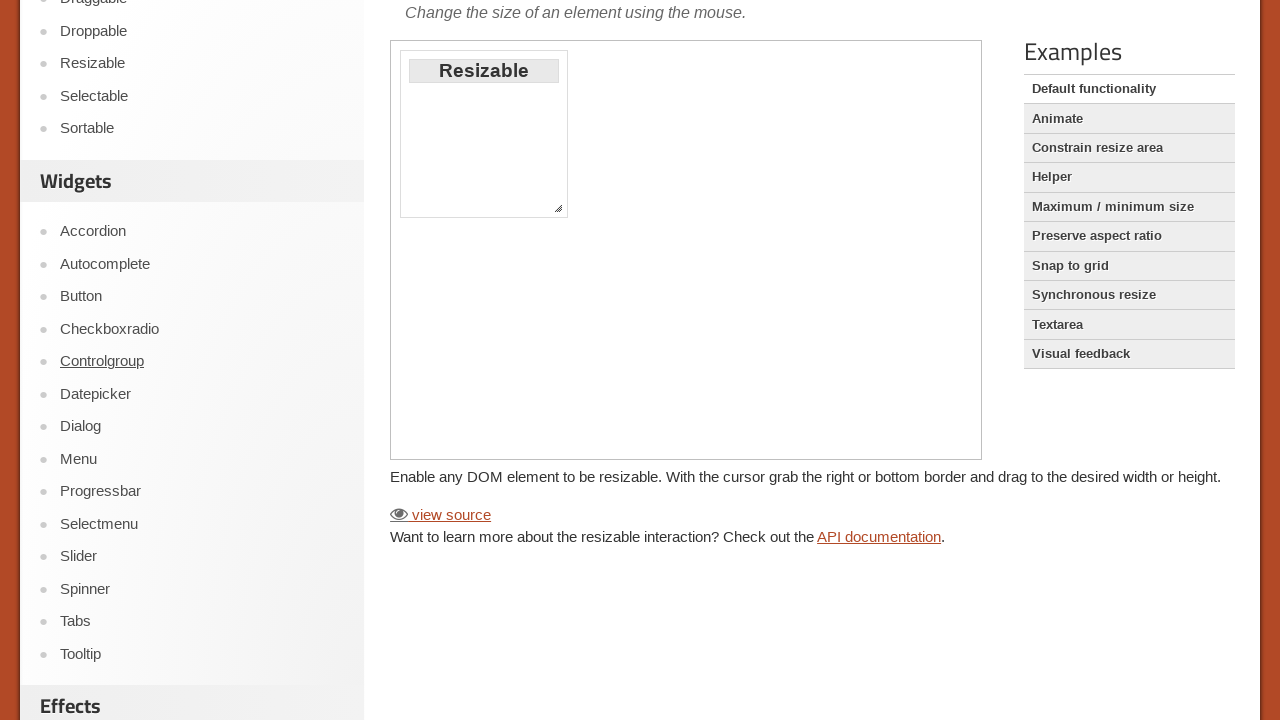

Retrieved bounding box of resize handle
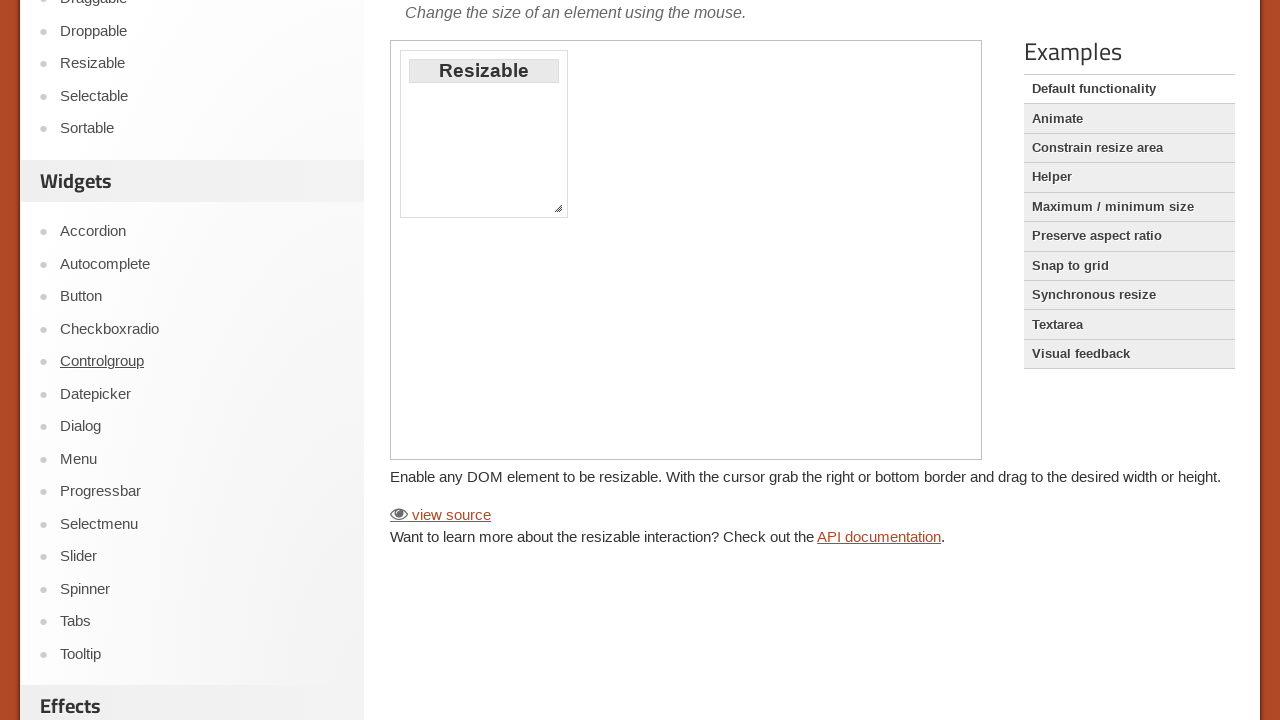

Moved mouse to center of resize handle at (558, 208)
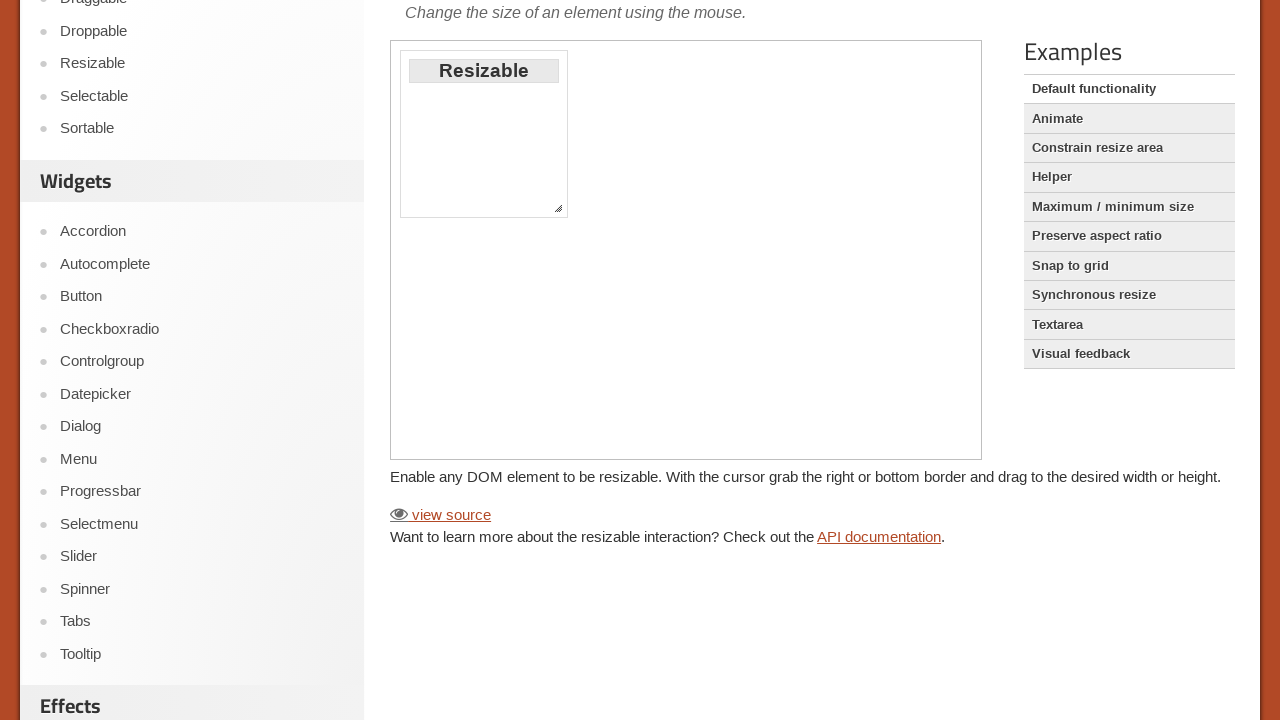

Pressed mouse button down on resize handle at (558, 208)
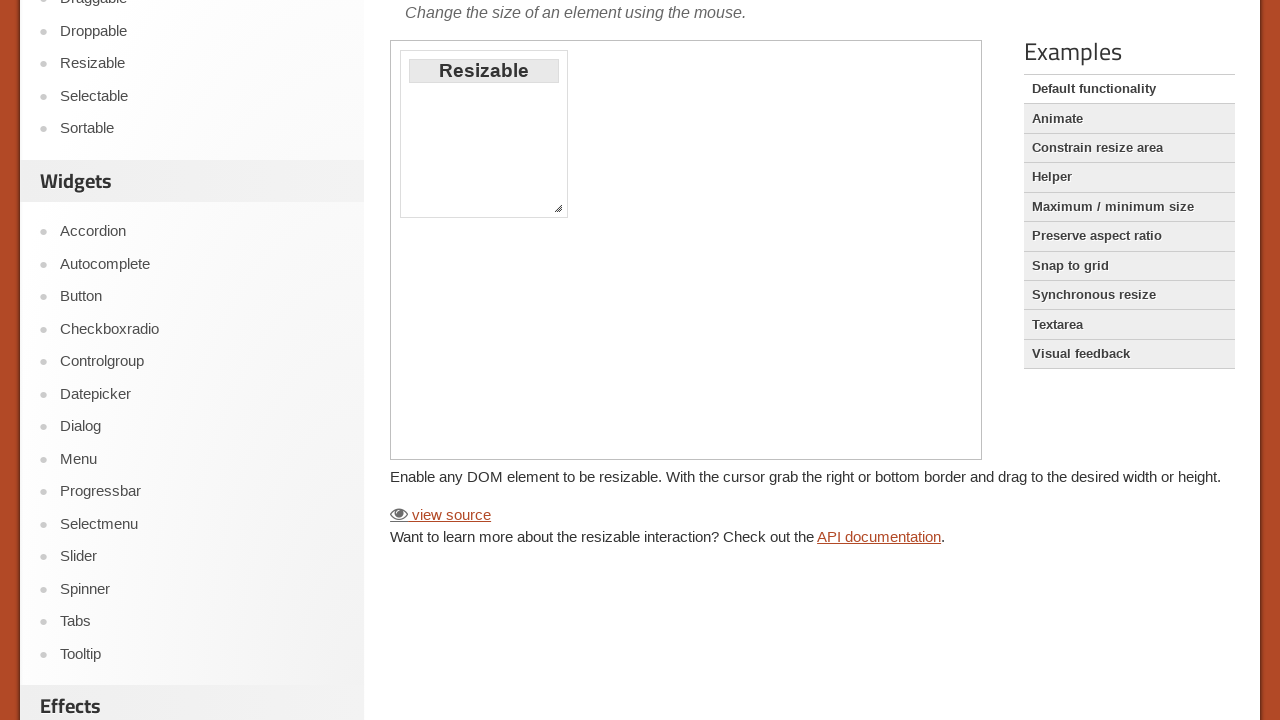

Dragged resize handle 90 pixels right and 60 pixels down at (648, 268)
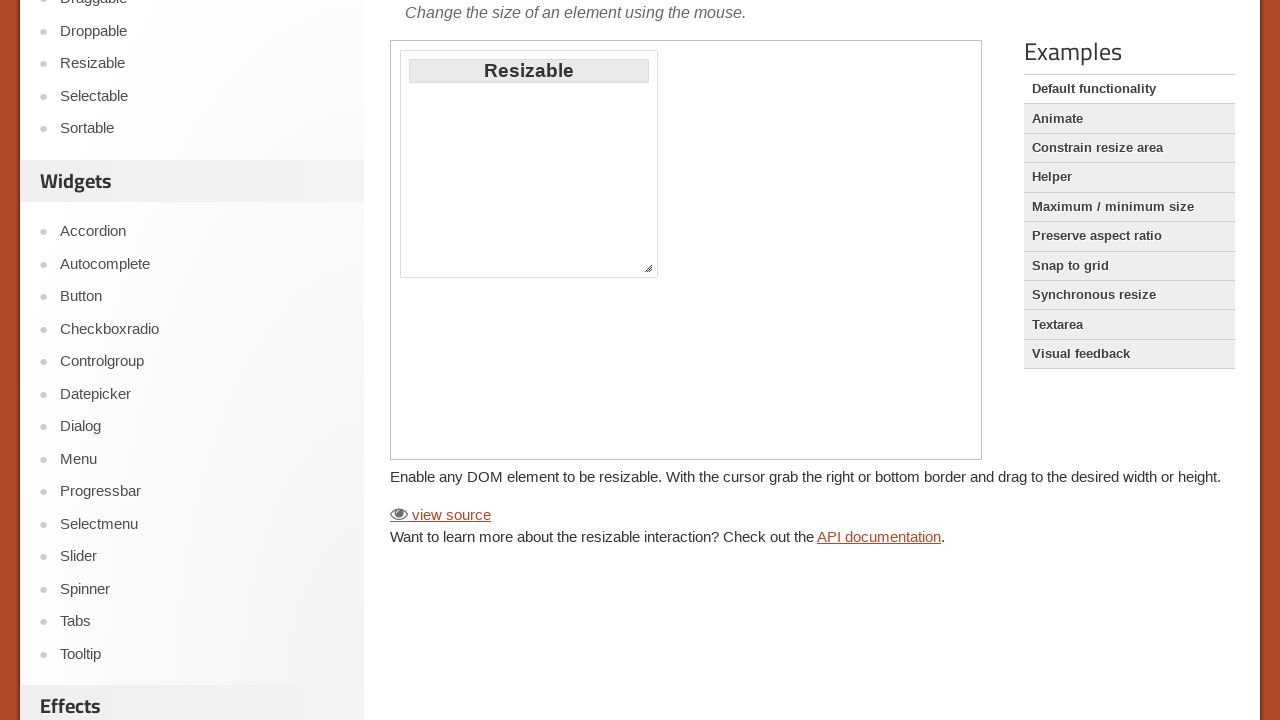

Released mouse button to complete resize at (648, 268)
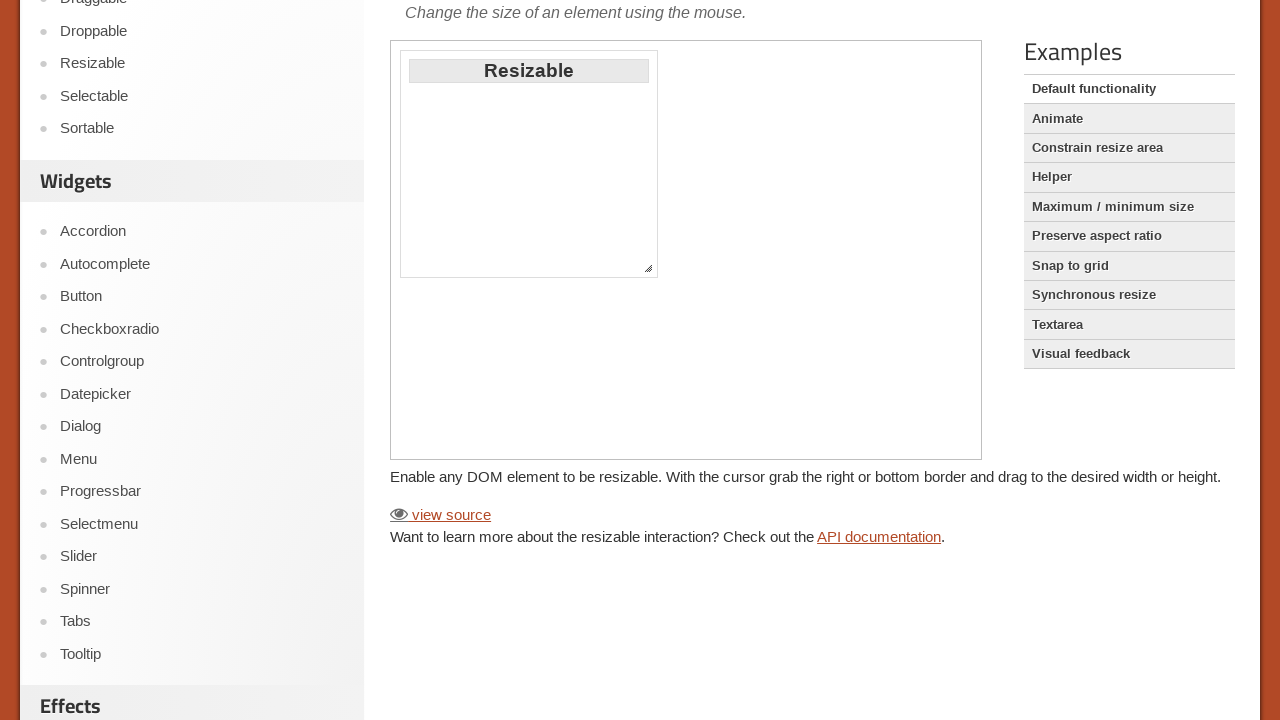

Waited 1 second for resize animation to complete
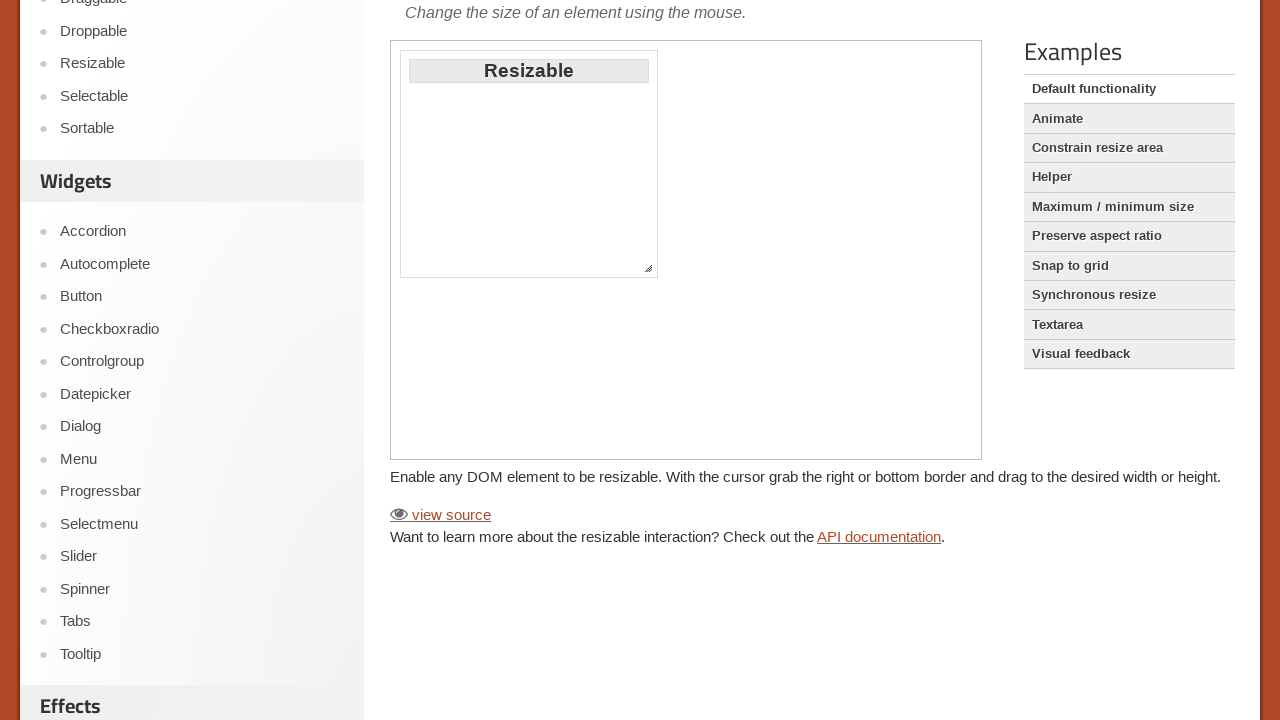

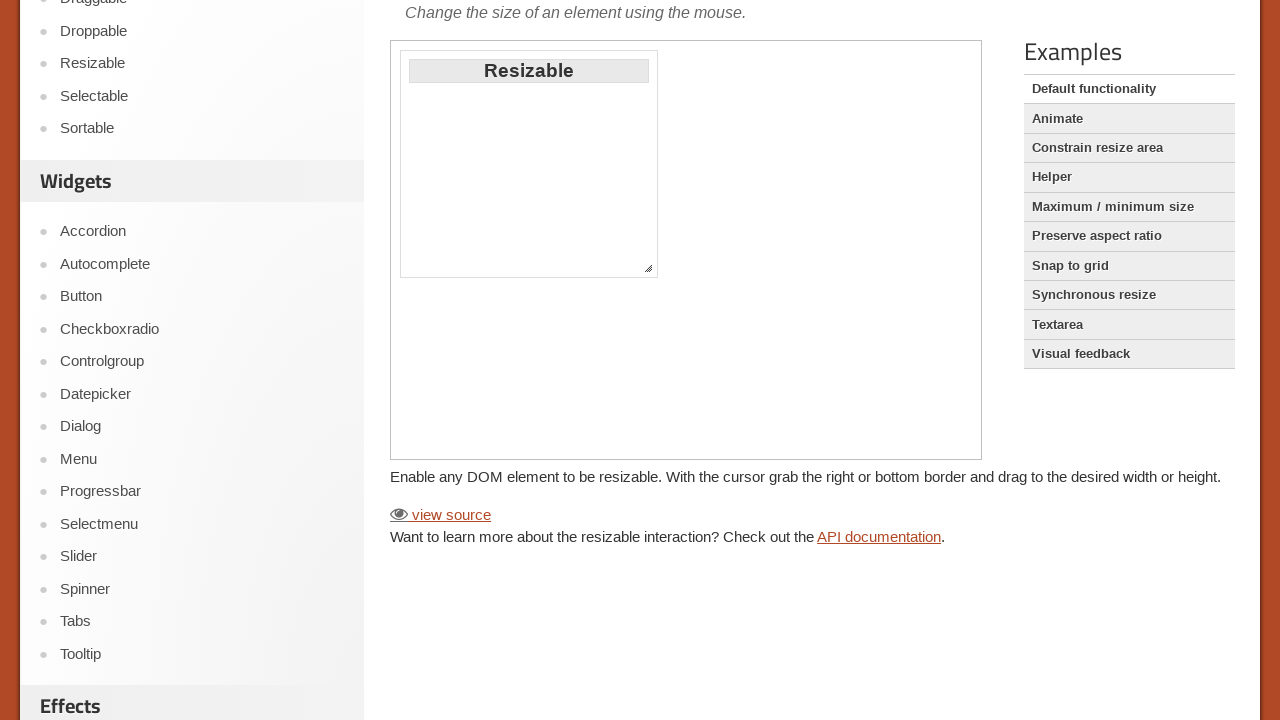